Tests that the Jawa Yezdi Motorcycles website loads successfully by navigating to the homepage and waiting for content to load.

Starting URL: https://www.jawayezdimotorcycles.com/

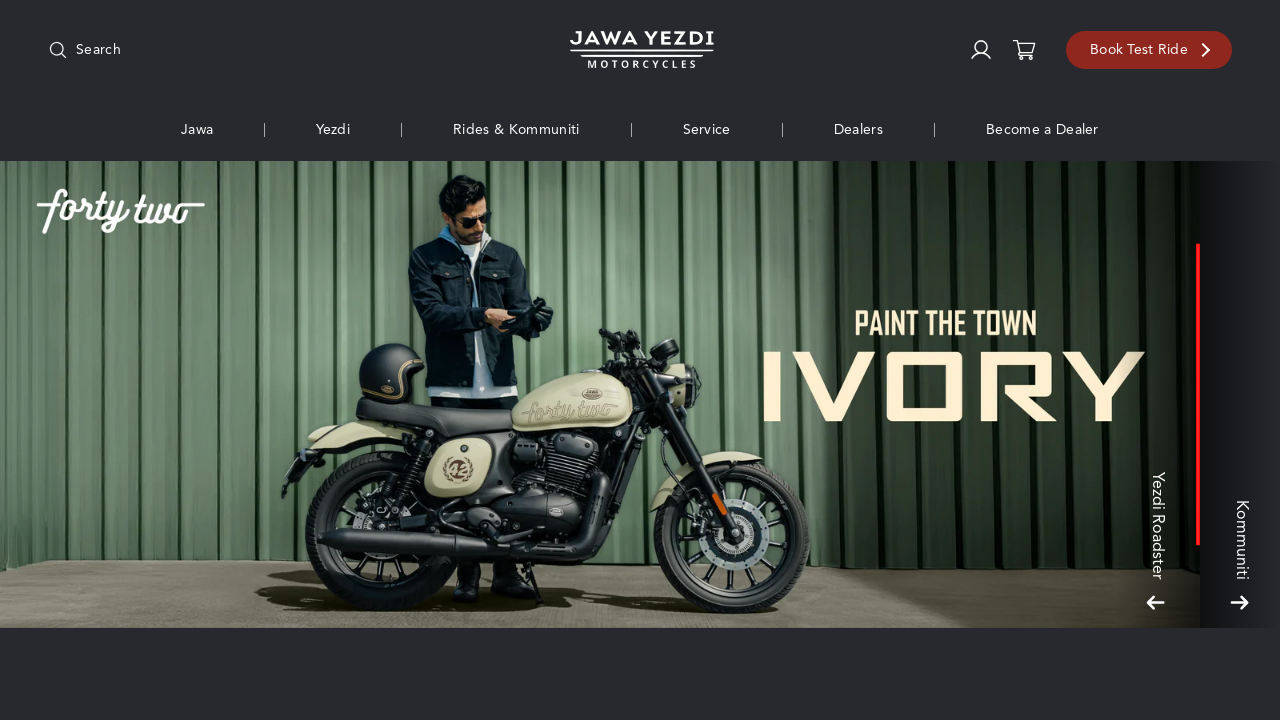

Navigated to Jawa Yezdi Motorcycles homepage
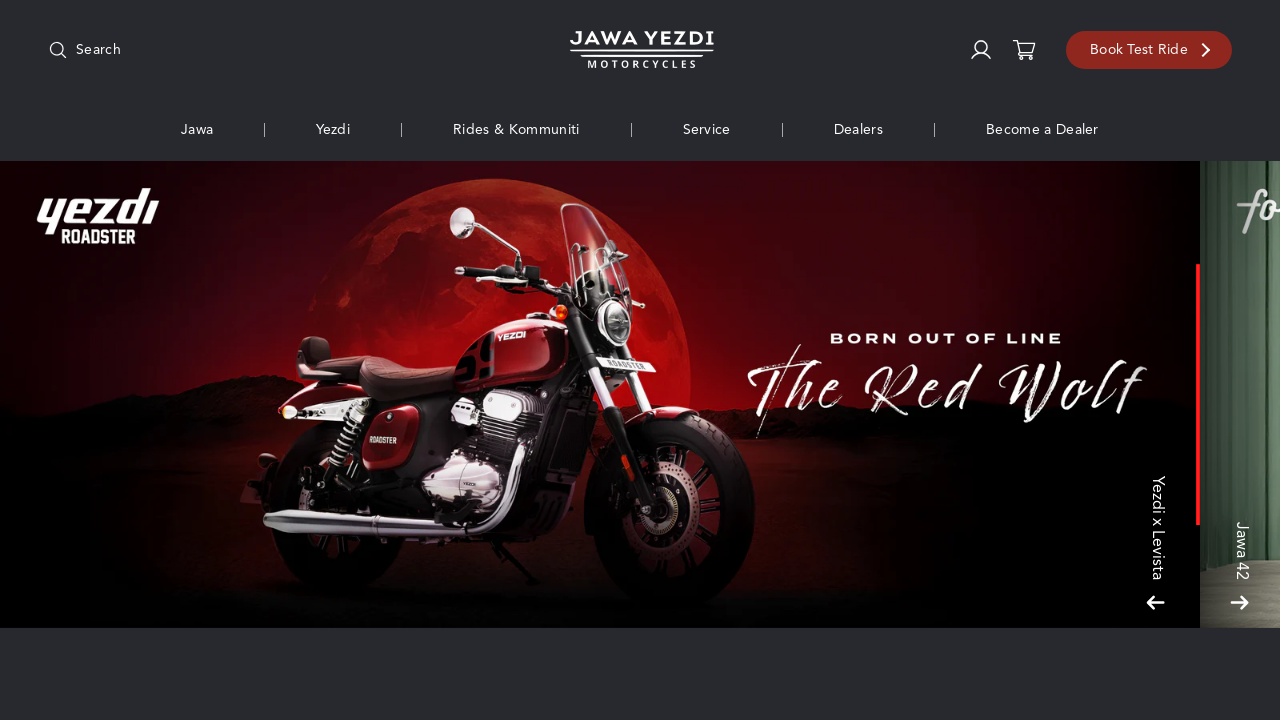

Page fully loaded with networkidle state
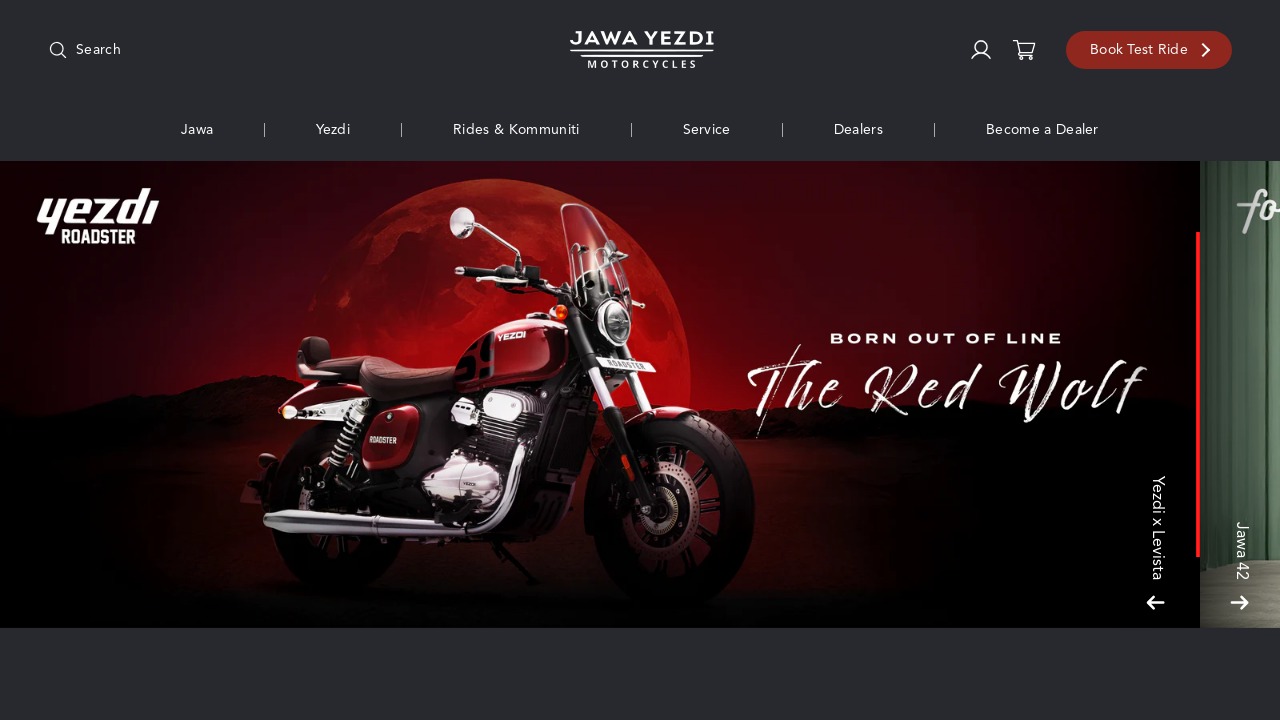

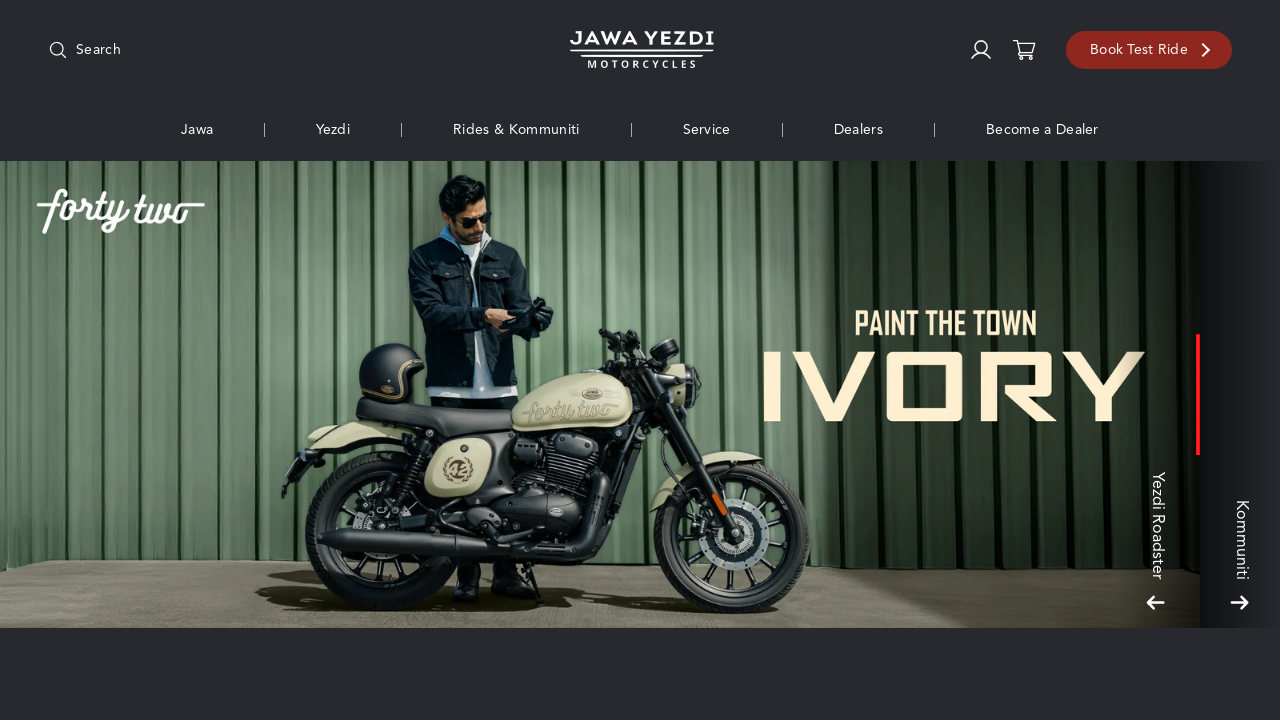